Navigates to the Load Delay testing page from the main playground page

Starting URL: http://uitestingplayground.com/

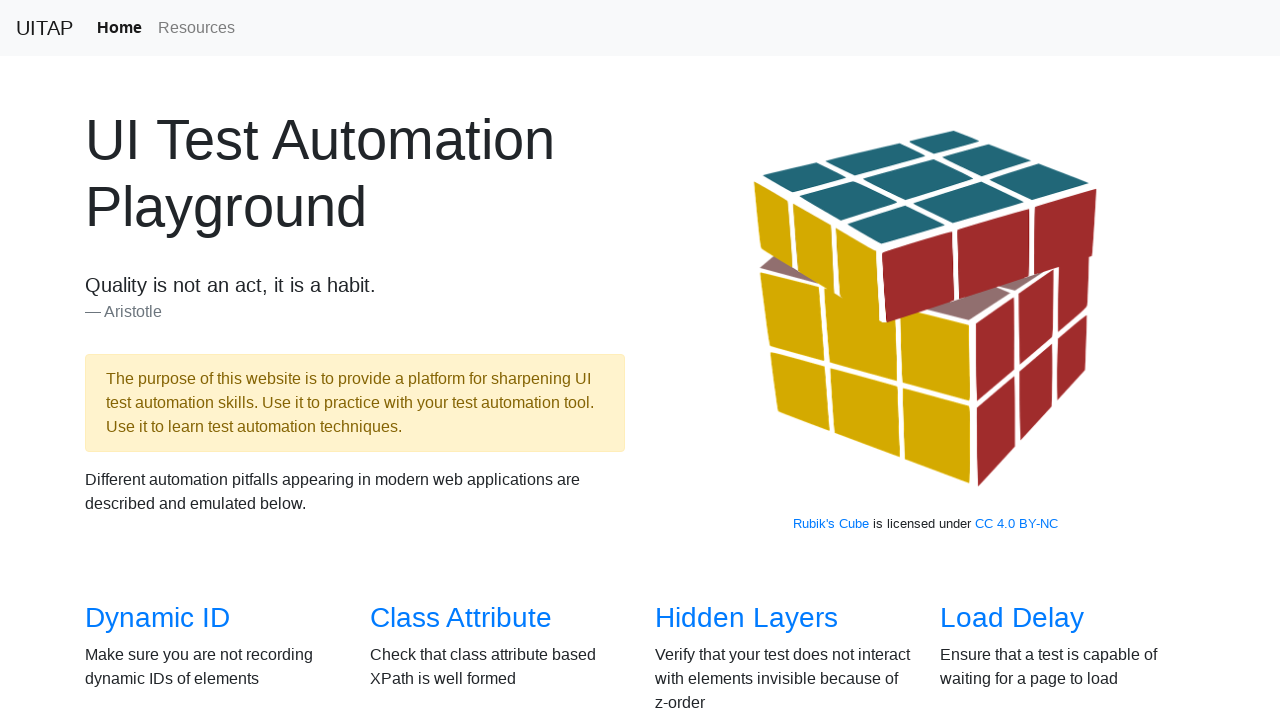

Clicked on Load Delay link at (1012, 618) on xpath=//a[contains(text(), 'Load Delay')]
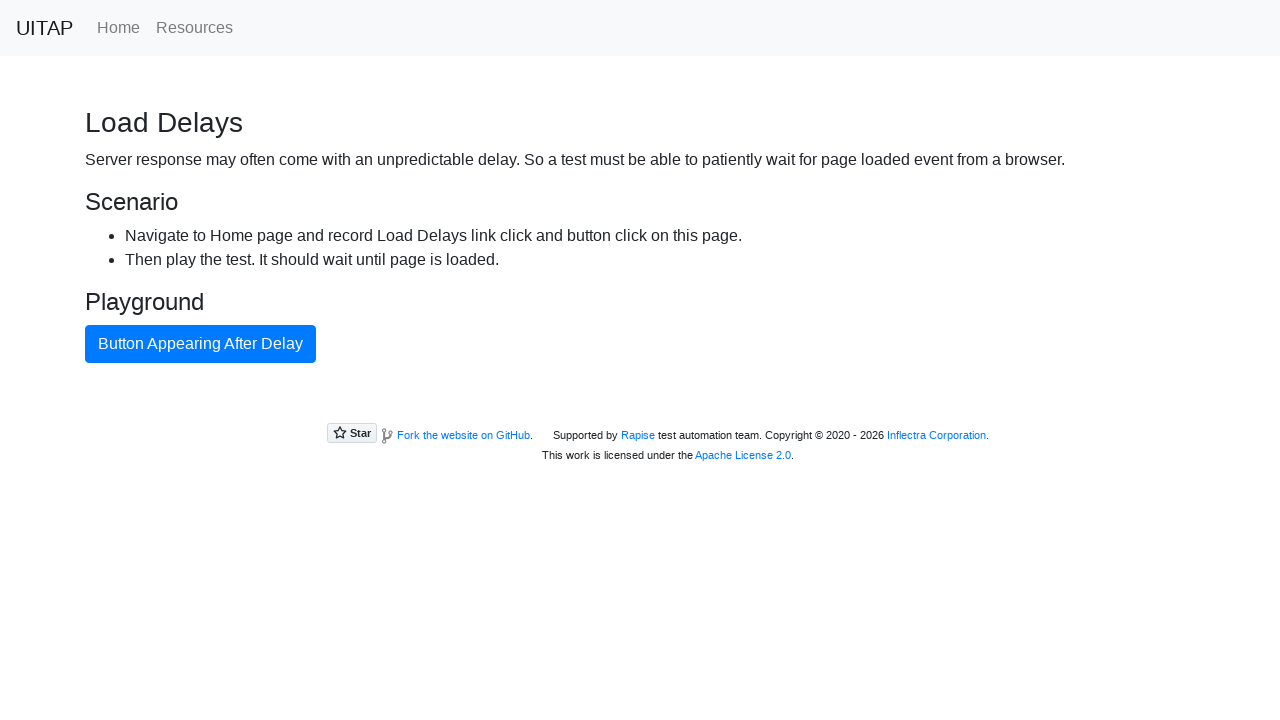

Navigated to Load Delay page and waited for network idle
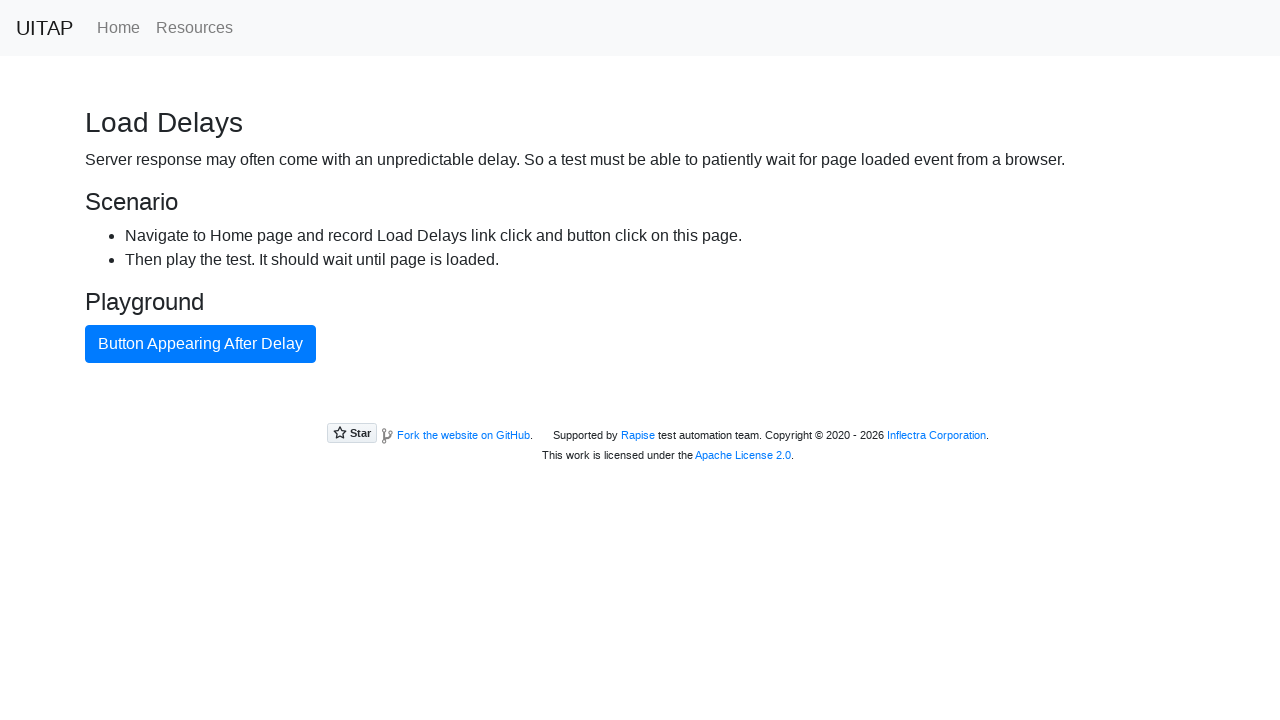

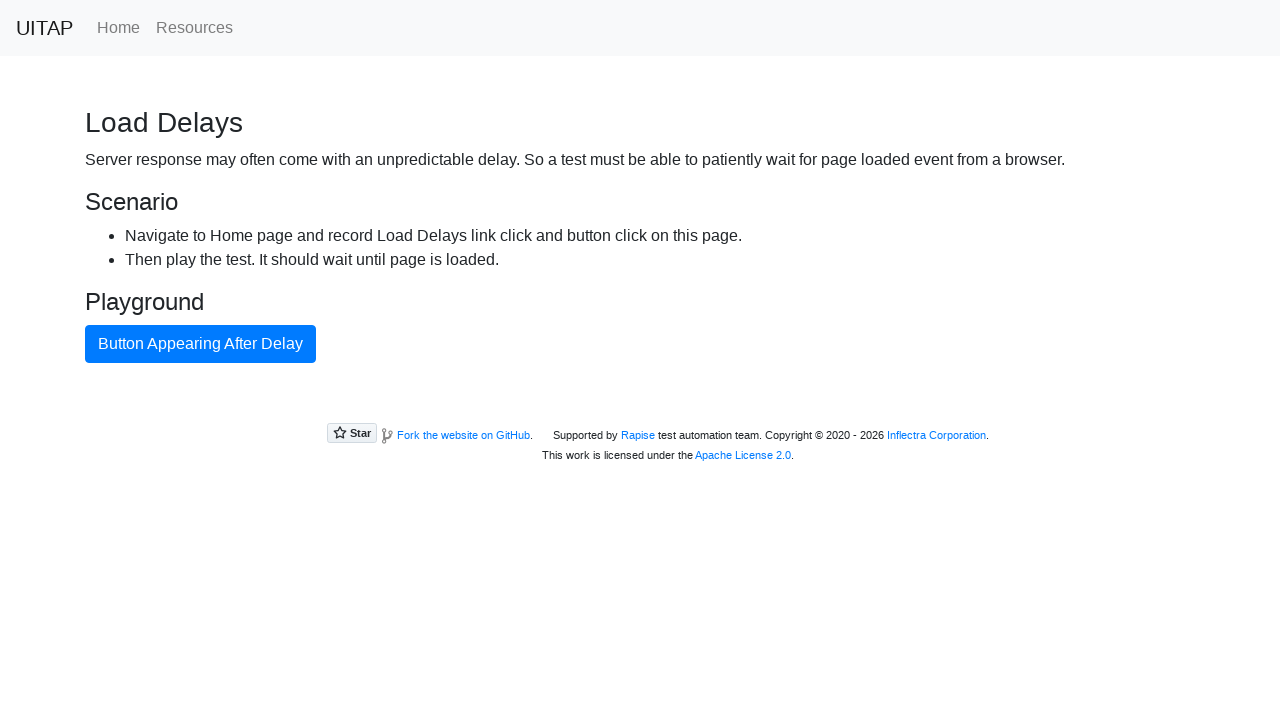